Demonstrates scrolling to a specific element on the Selenium website by locating the "Selenium Level Sponsors" section in the footer and scrolling it into view.

Starting URL: https://www.selenium.dev/

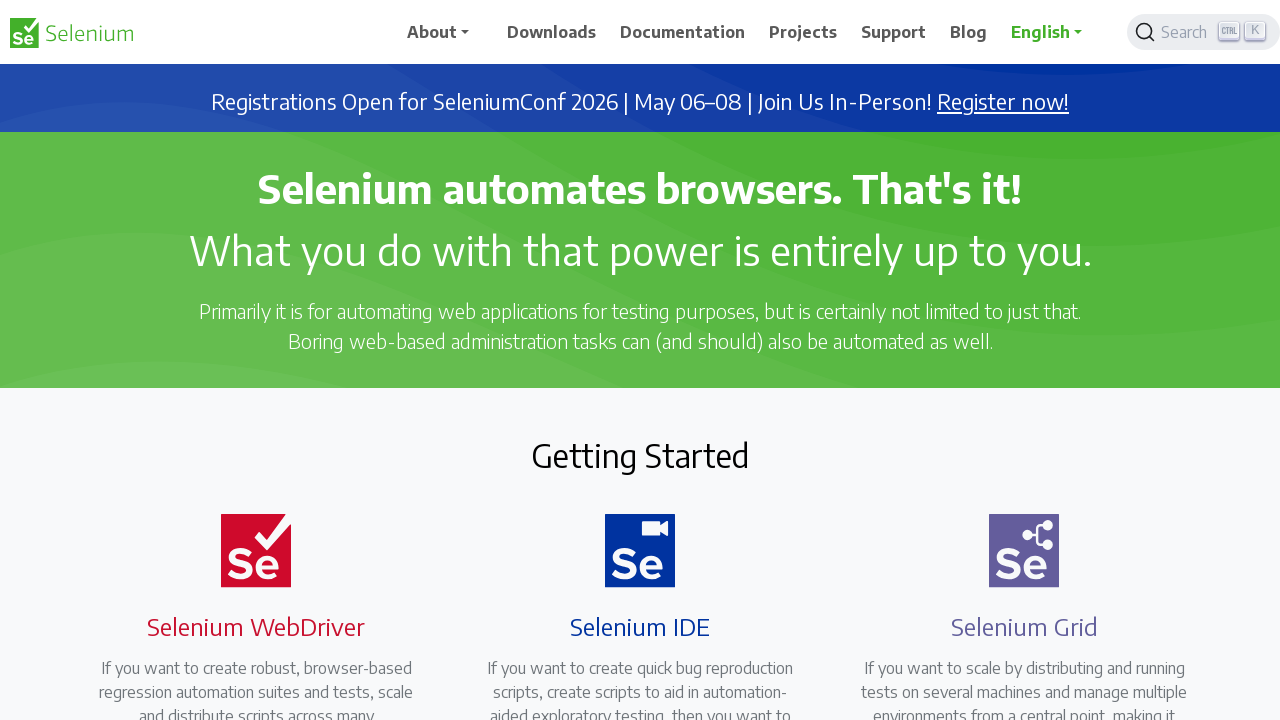

Navigated to Selenium website homepage
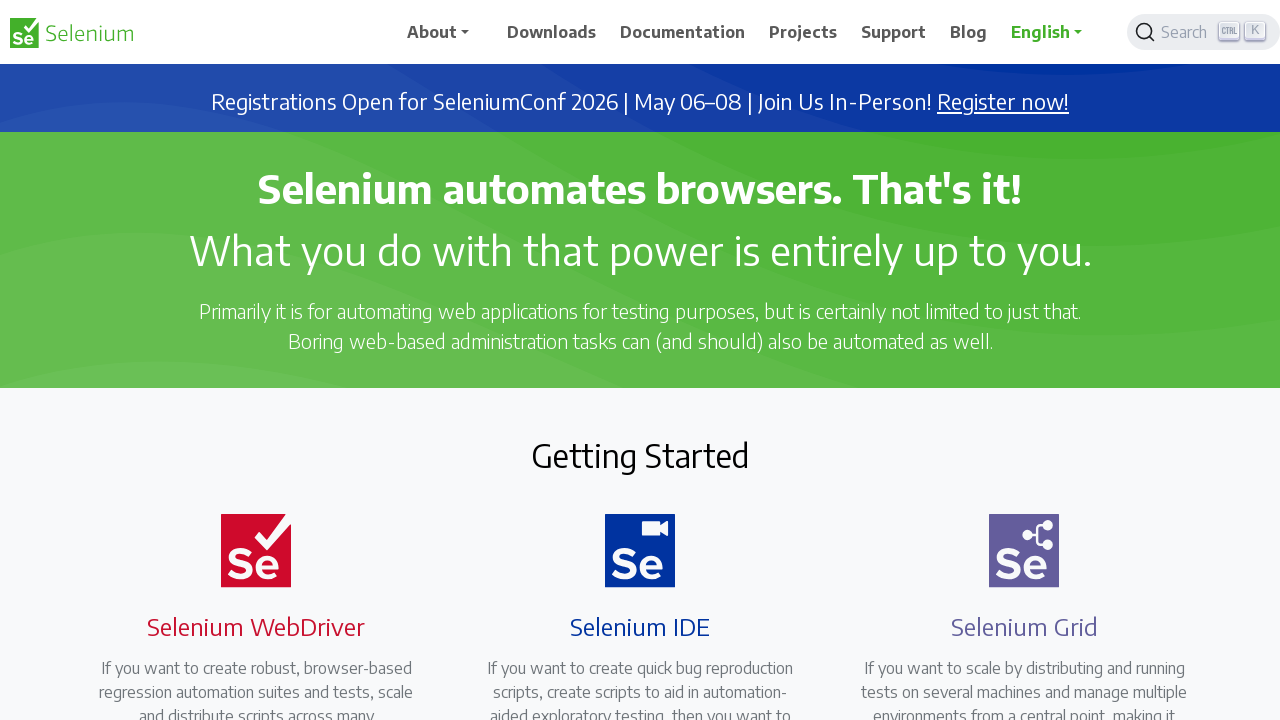

Located 'Selenium Level Sponsors' heading element in footer
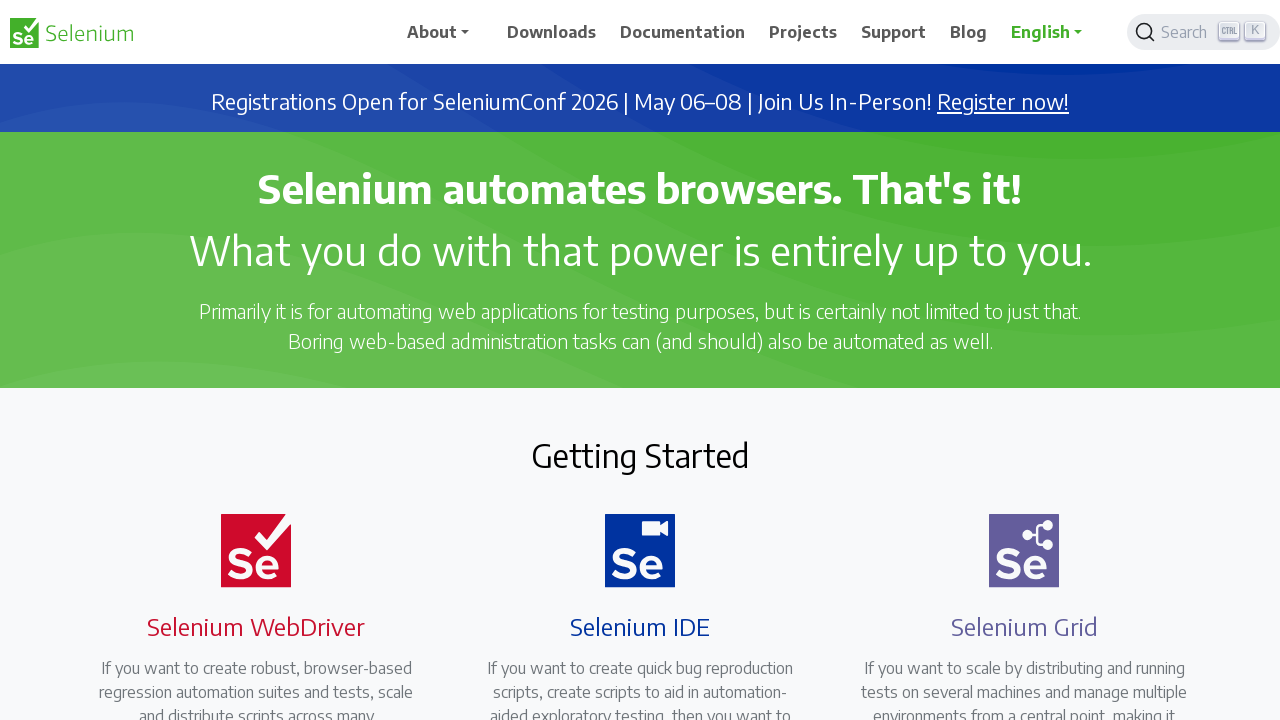

Scrolled 'Selenium Level Sponsors' element into view
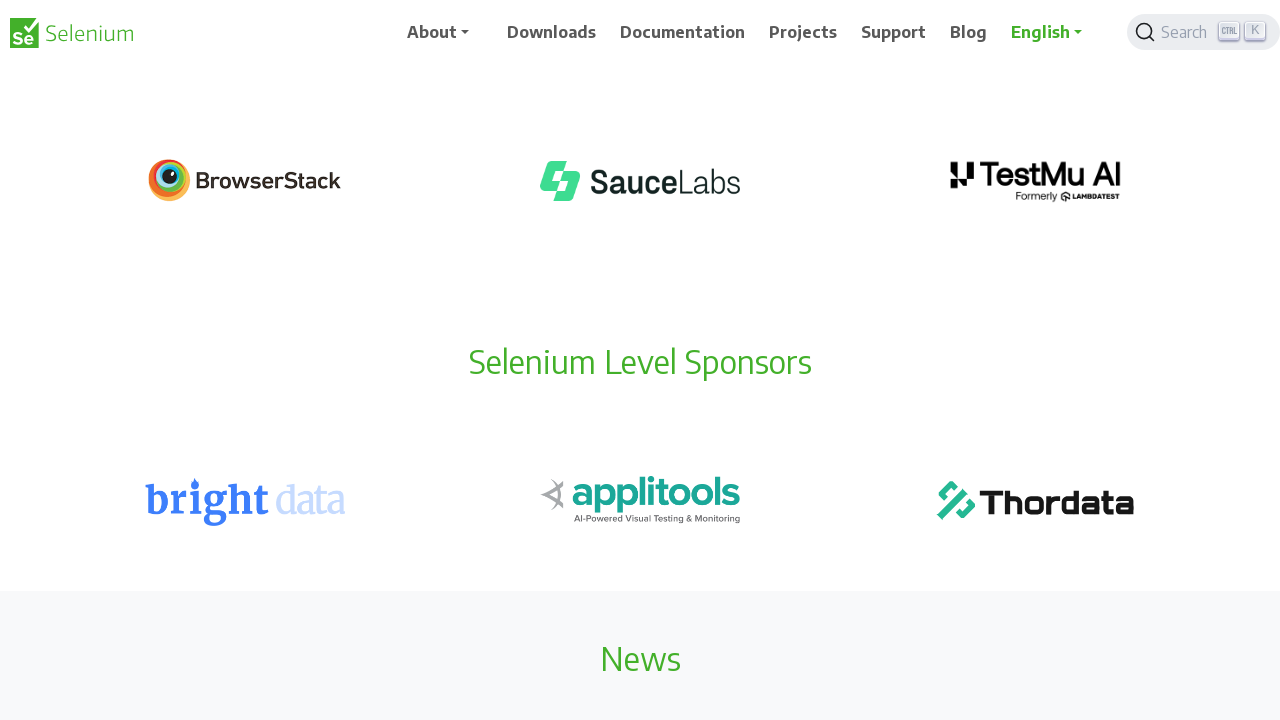

Verified 'Selenium Level Sponsors' element is visible
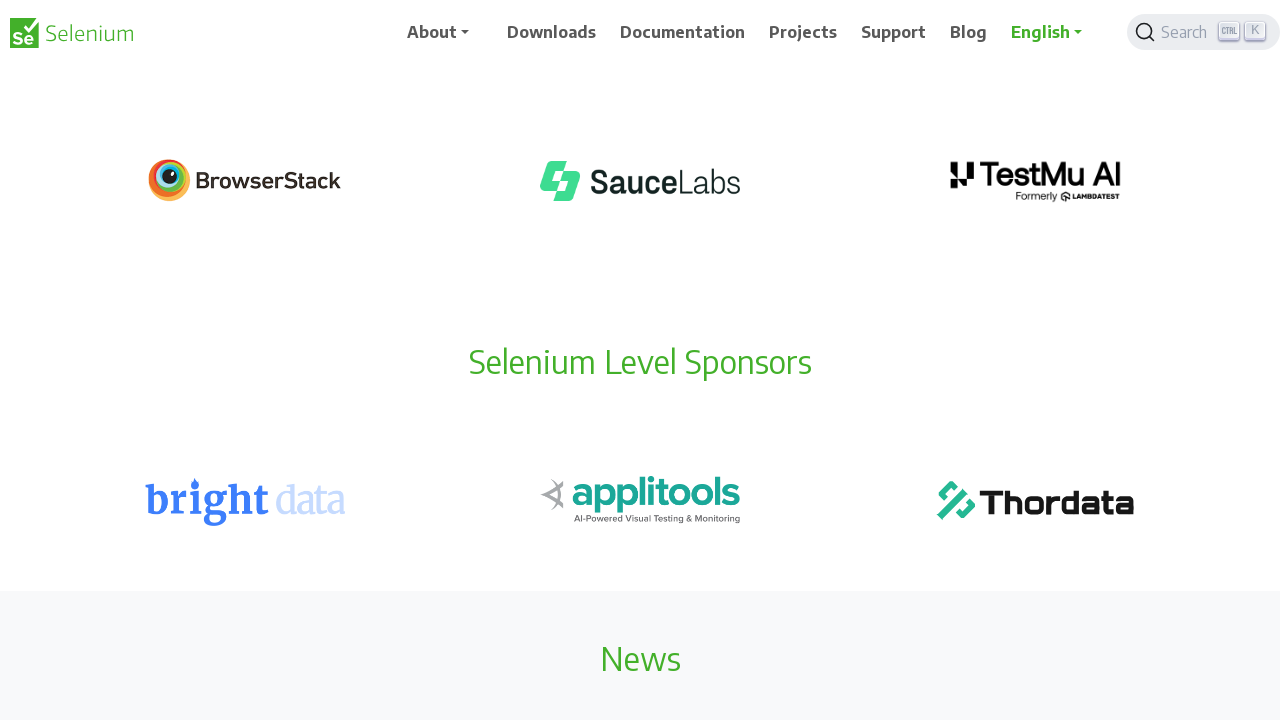

Applied red border highlight to 'Selenium Level Sponsors' element
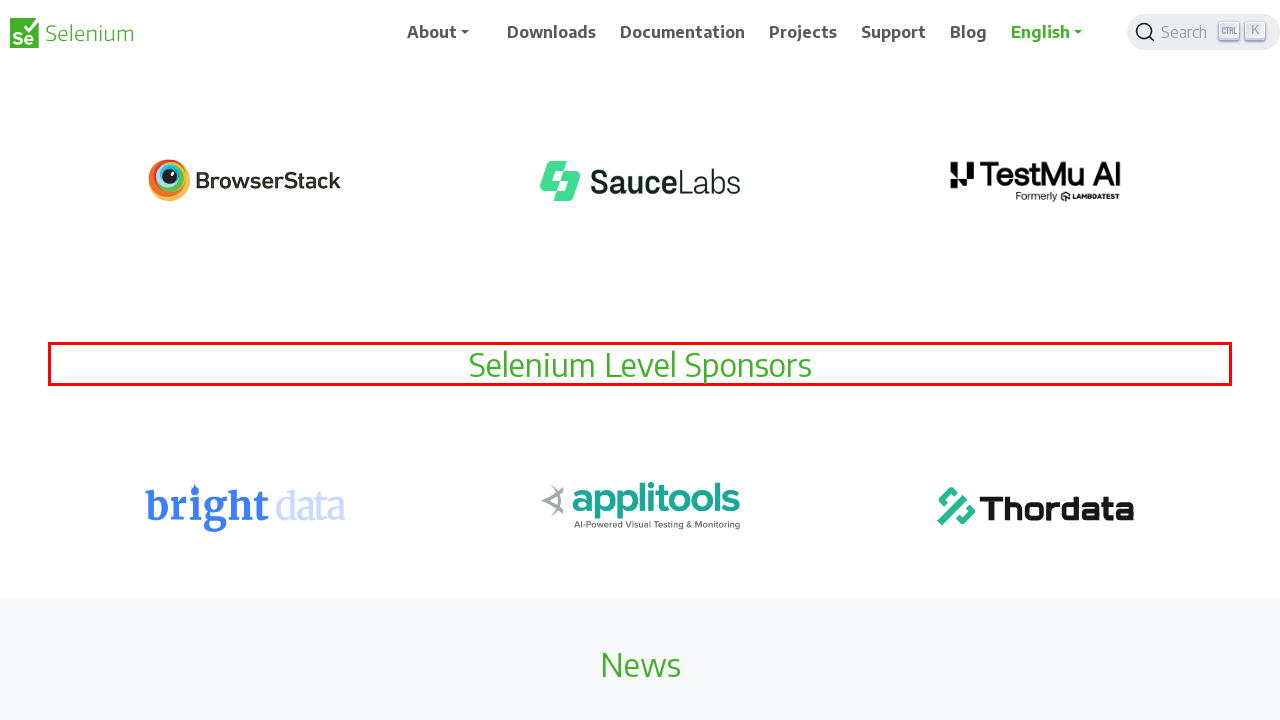

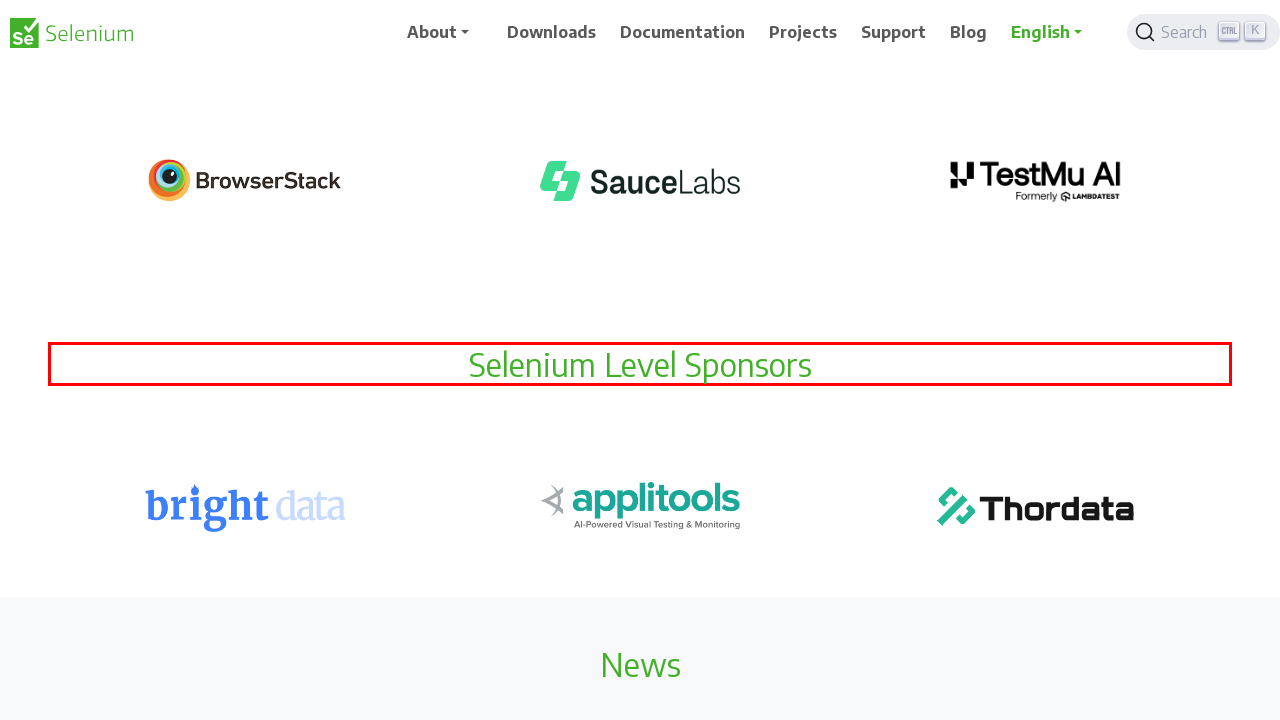